Tests that clicking Cancel on the registration page returns the user back to the home page

Starting URL: https://buggy.justtestit.org

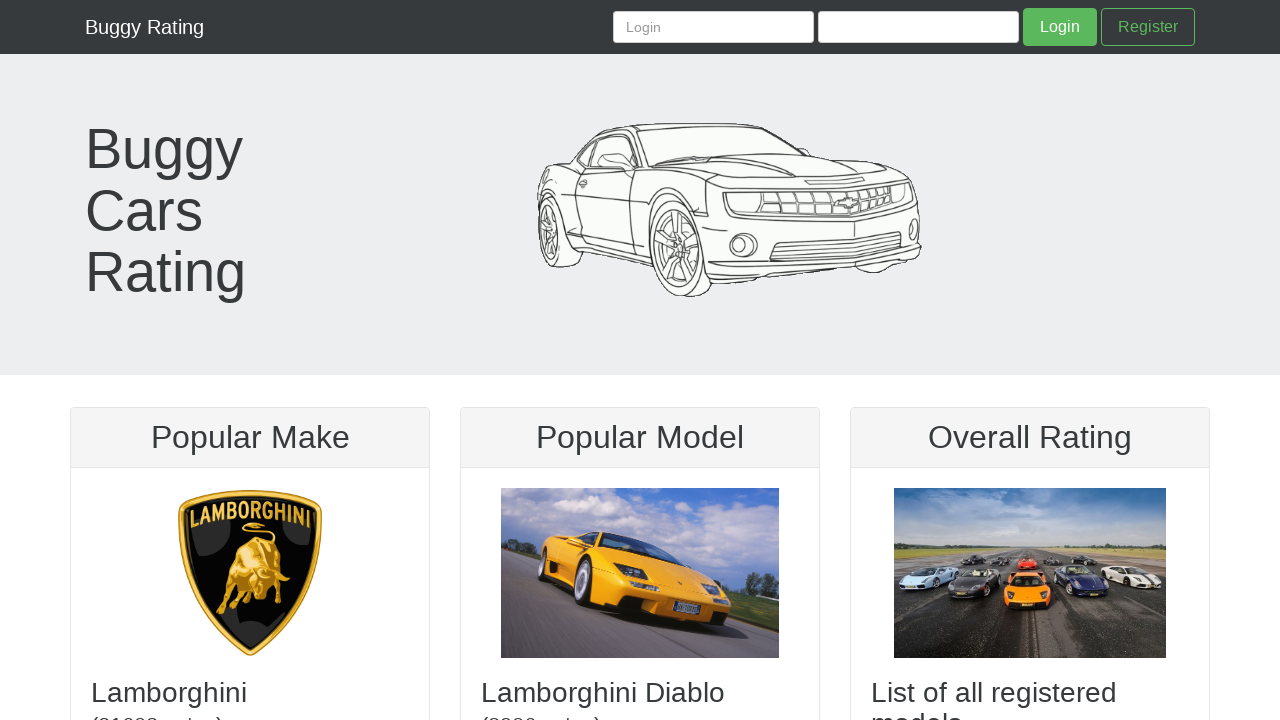

Clicked Register link at (1148, 27) on text='Register'
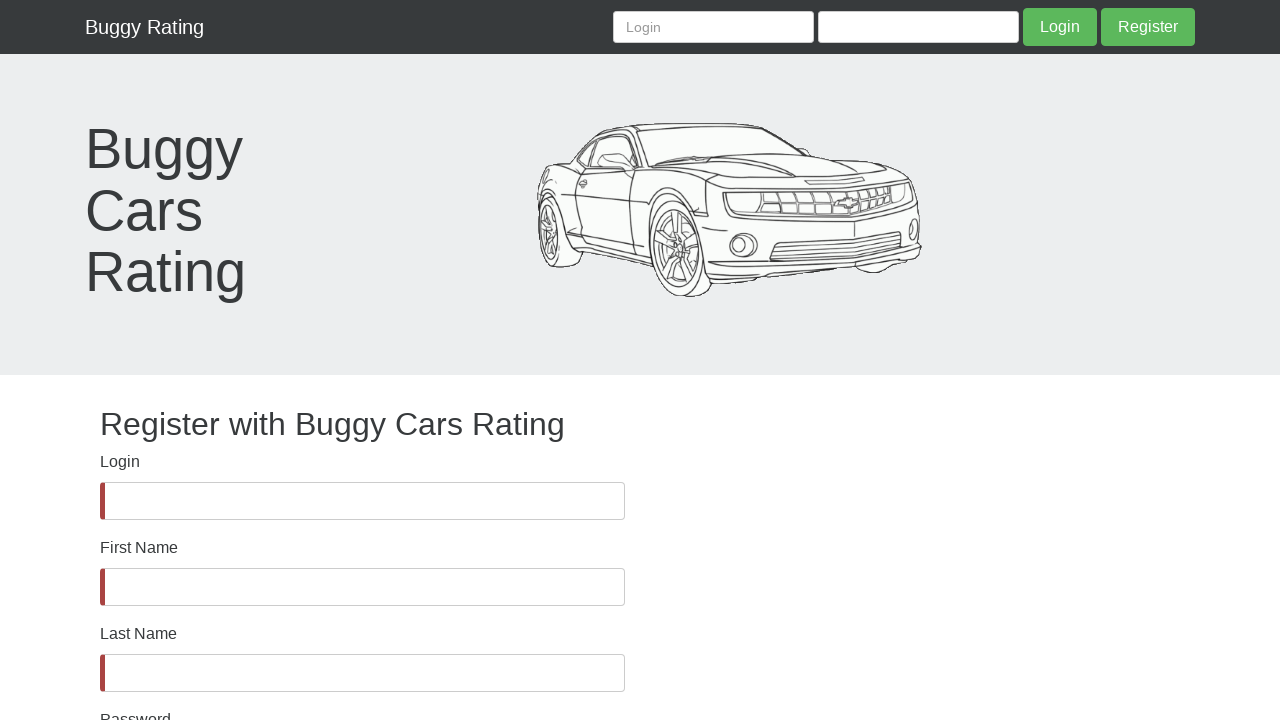

Registration page loaded with 'Register with Buggy Cars Rating' heading
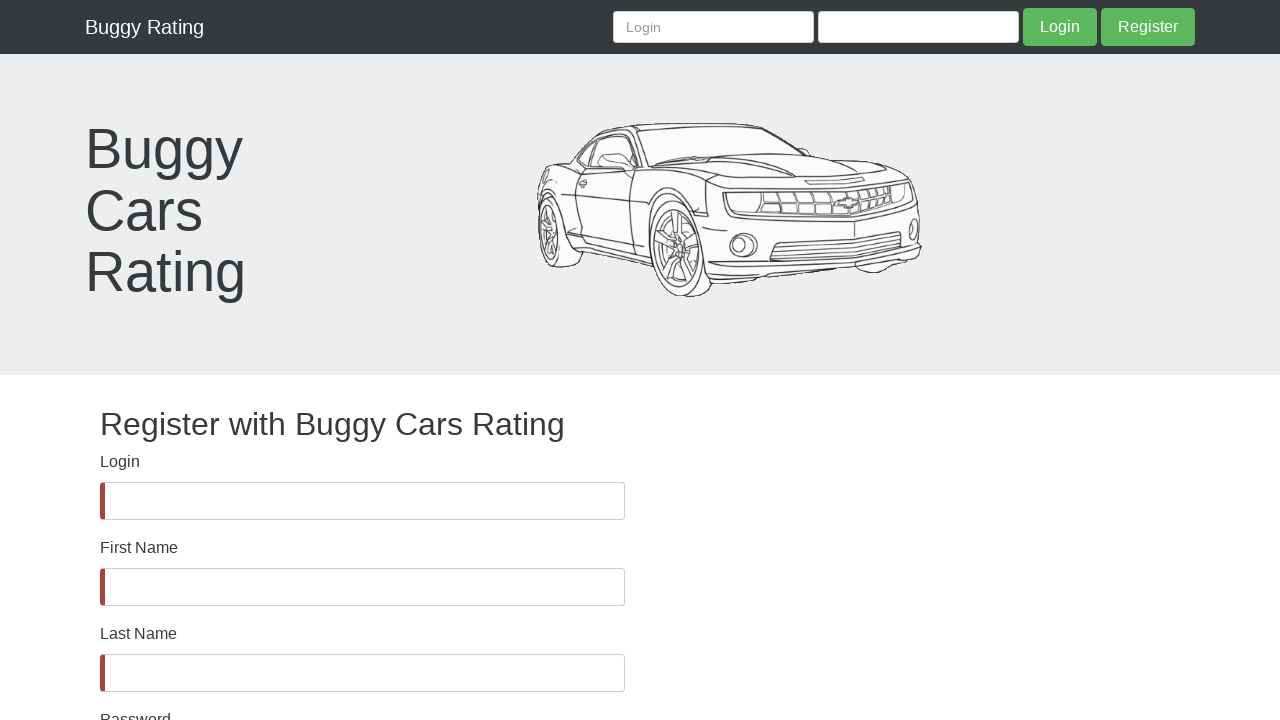

Clicked Cancel button on registration page at (240, 628) on a:has-text('Cancel')
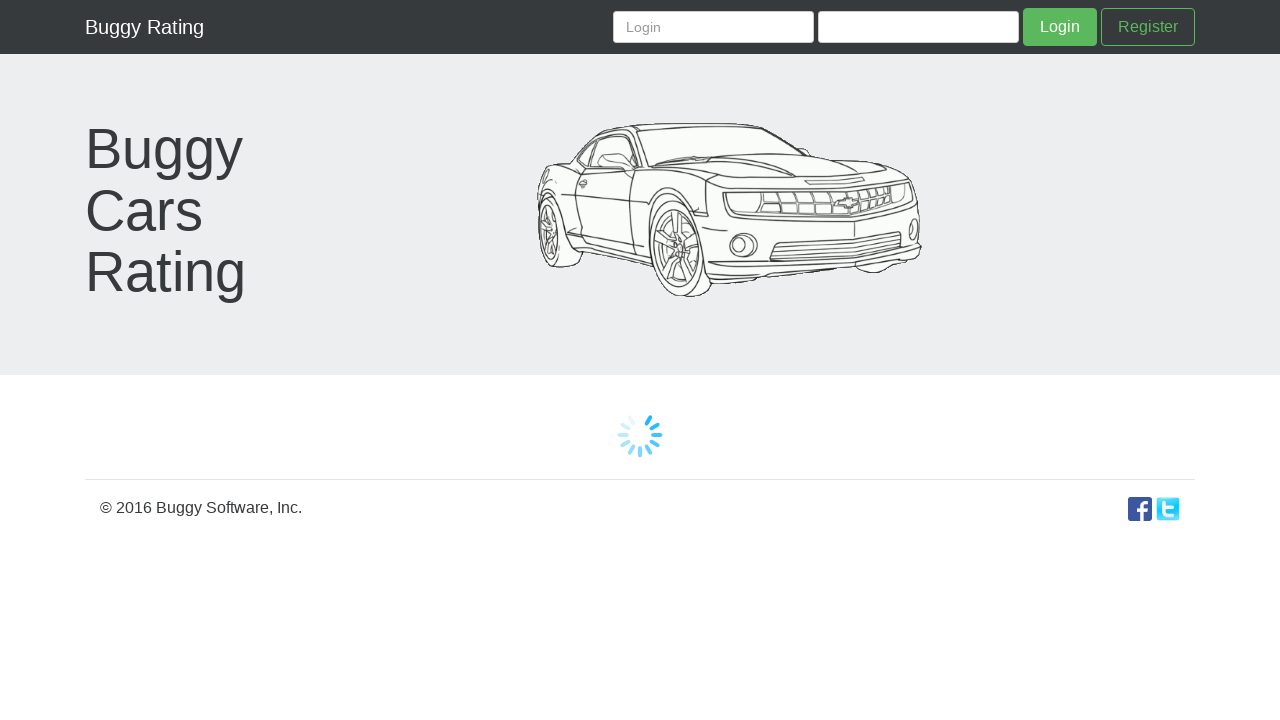

Returned to home page, verified home page image is visible
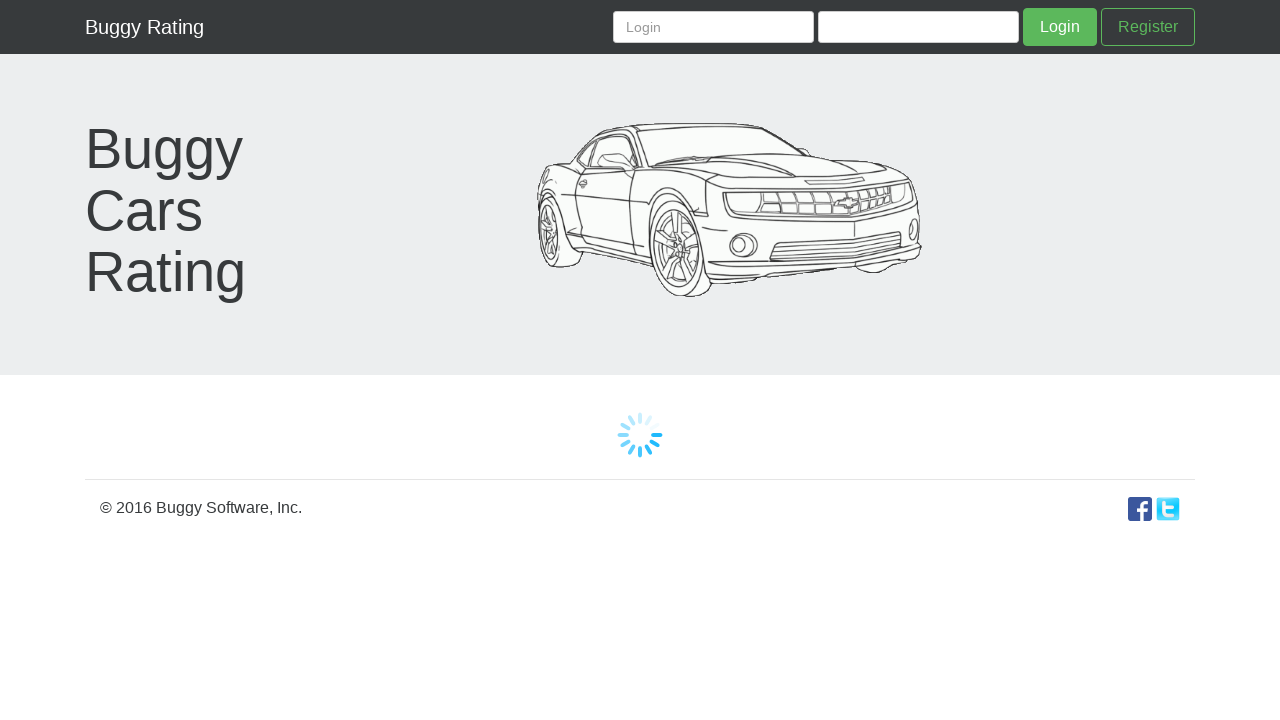

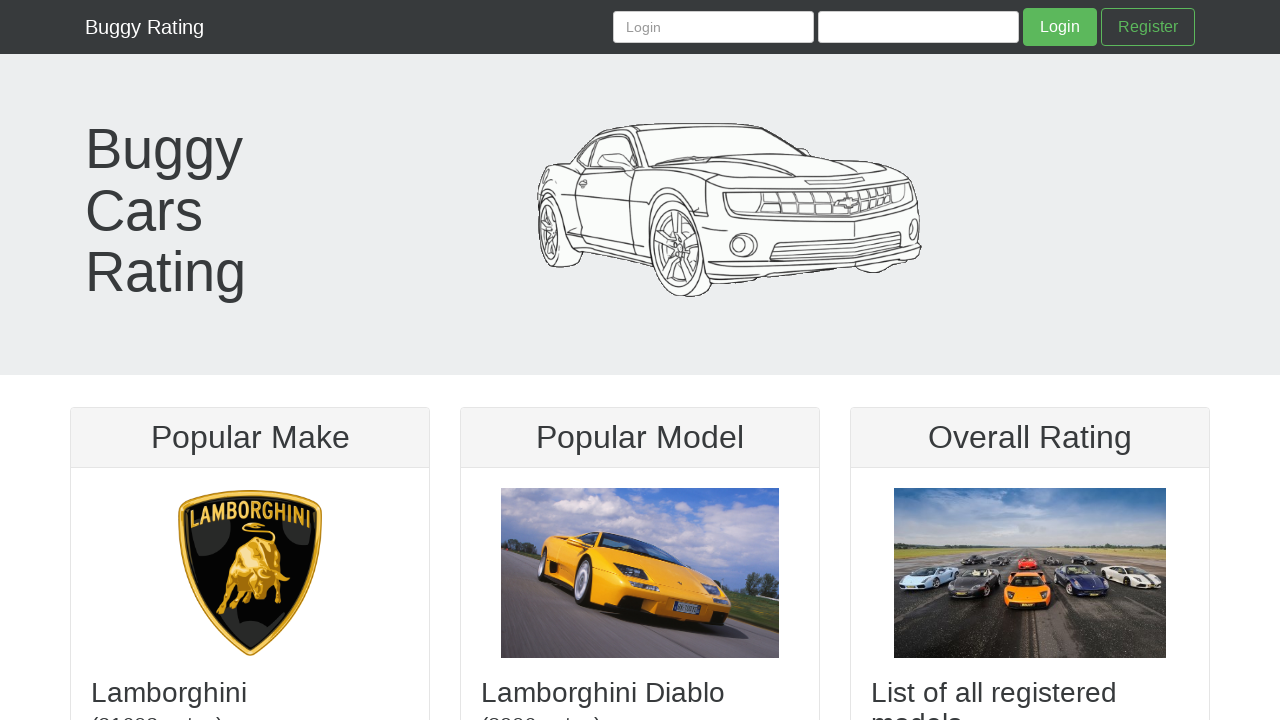